Navigates to an American Muscle product page for a Mustang muffler delete exhaust system and waits for the page to load

Starting URL: https://www.americanmuscle.com/sr-performance-mustang-muffler-delete-axle-back-exhaust-with-polished-tips-407862.html

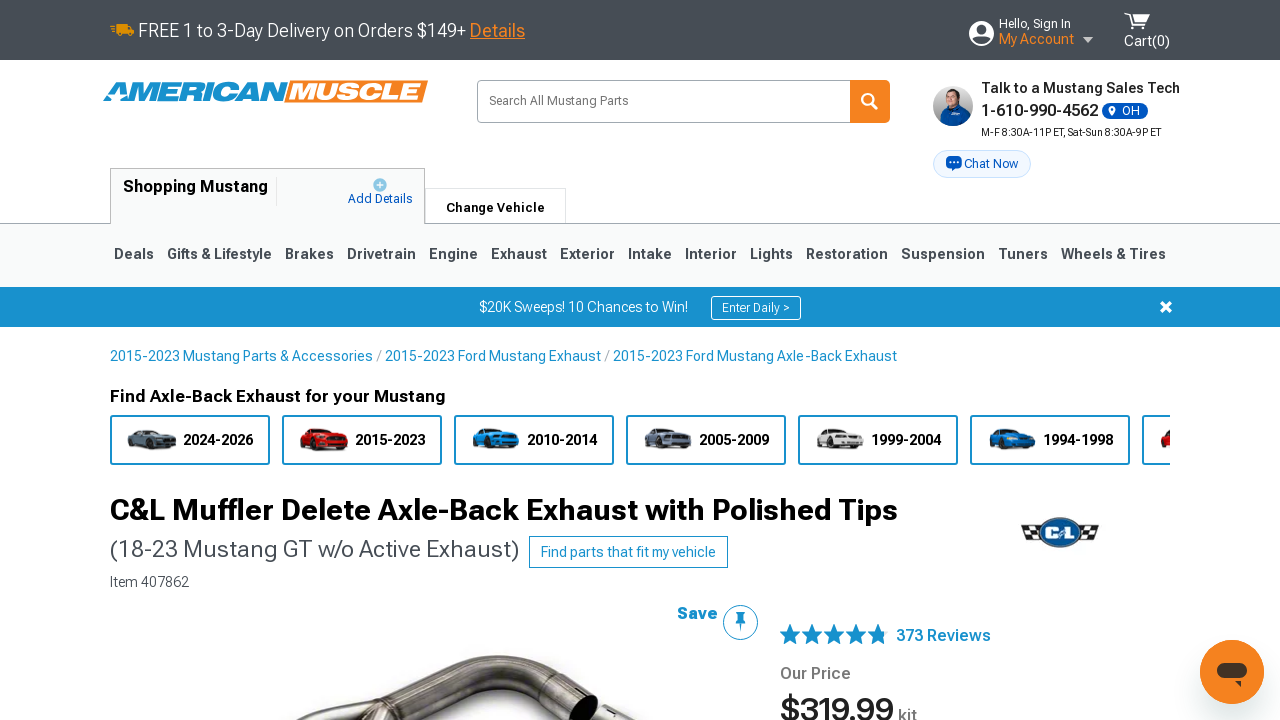

Navigated to SR Performance Mustang muffler delete exhaust product page
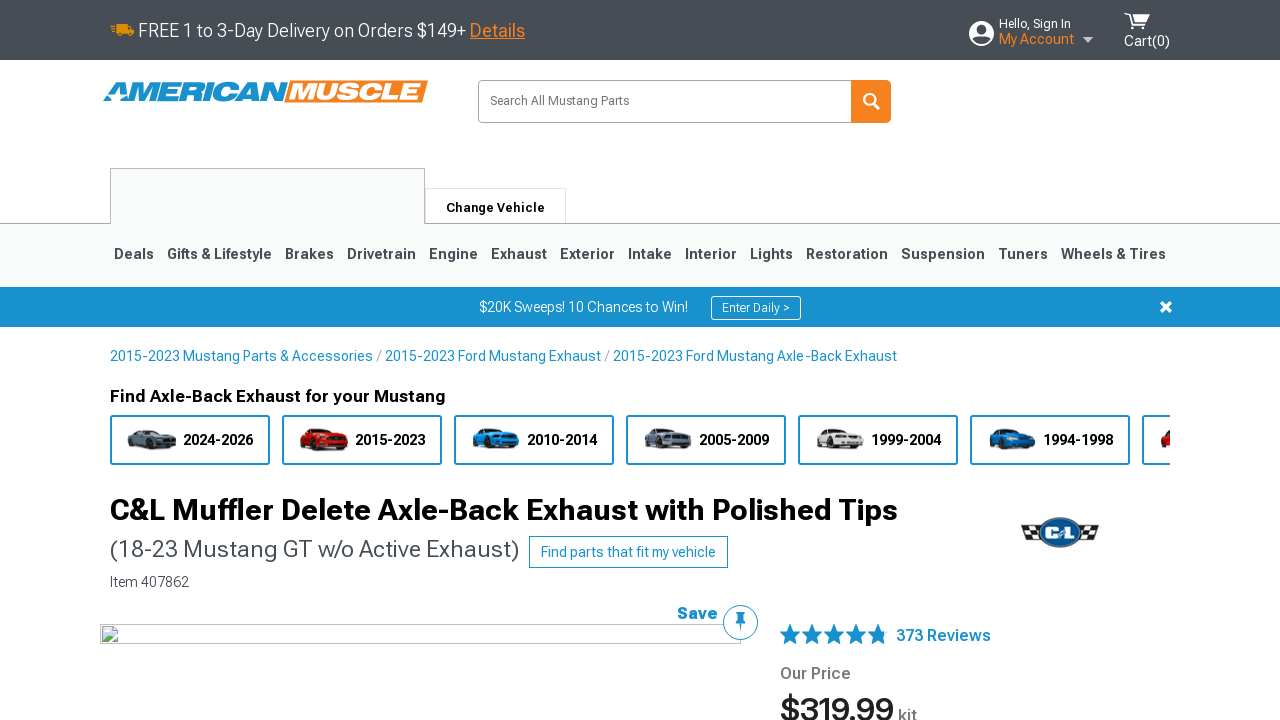

Waited for page DOM to be fully loaded
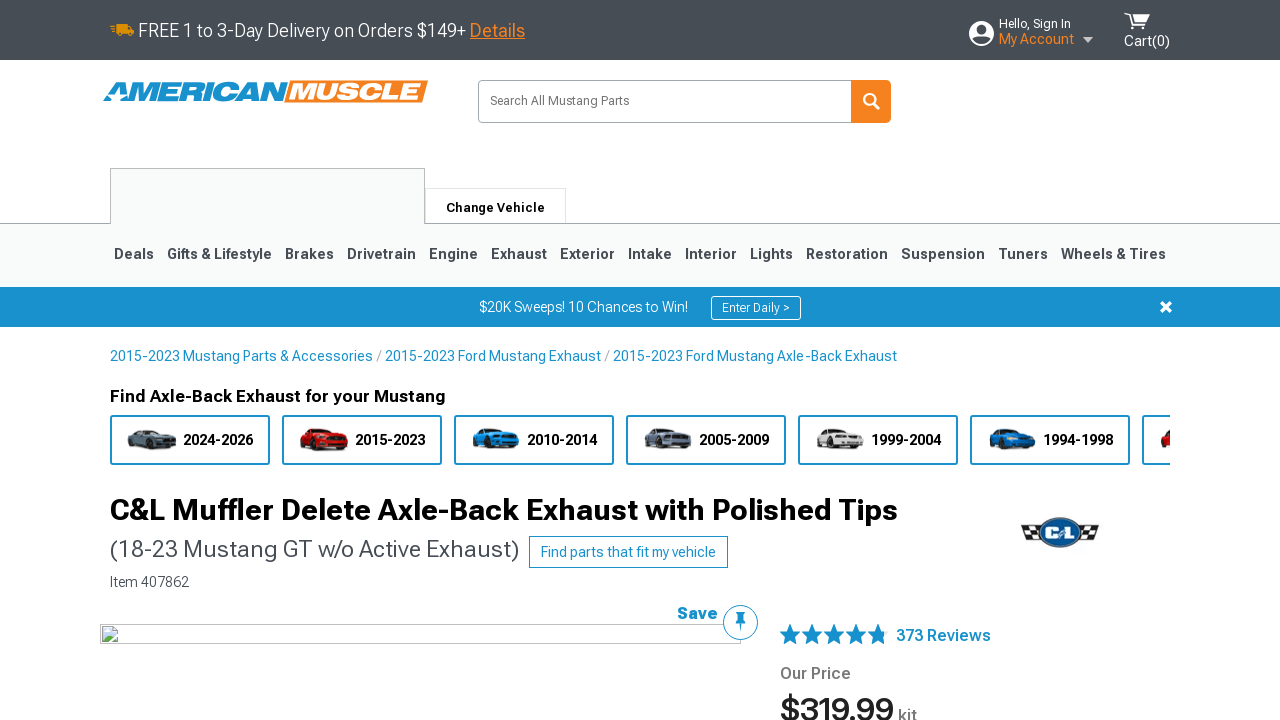

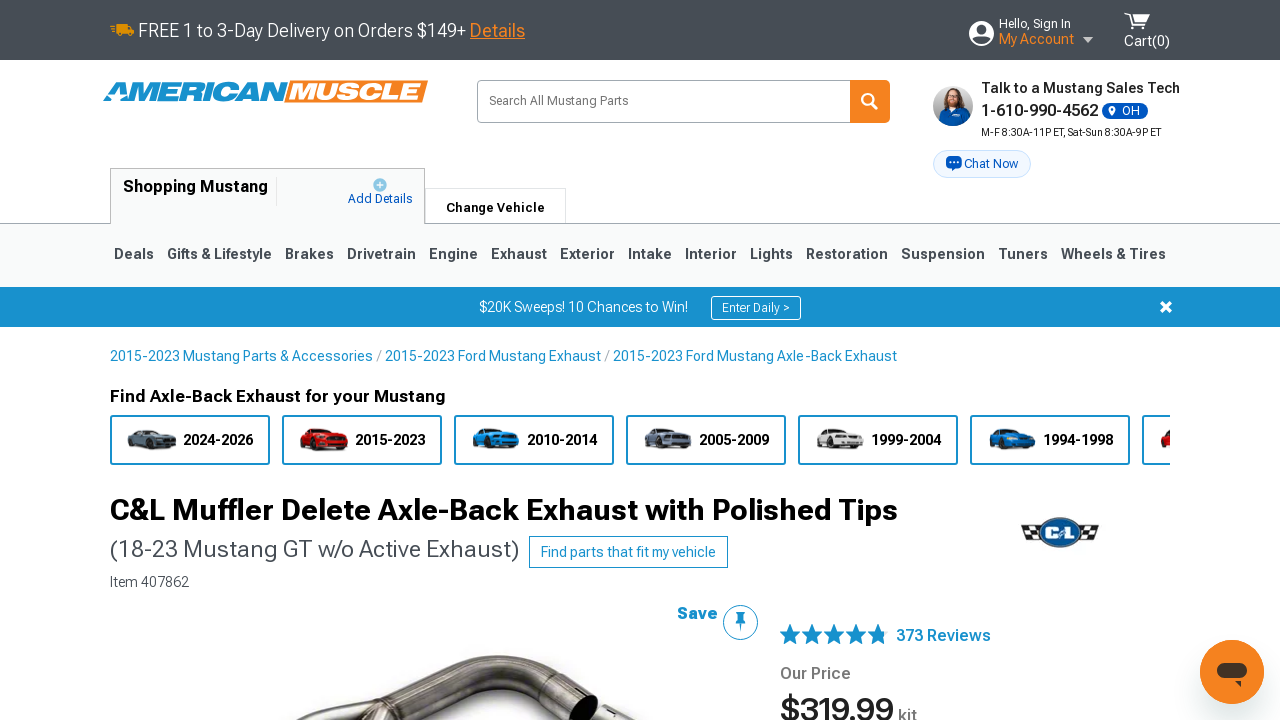